Tests clearing the complete state of all items by checking and then unchecking the toggle all checkbox

Starting URL: https://demo.playwright.dev/todomvc

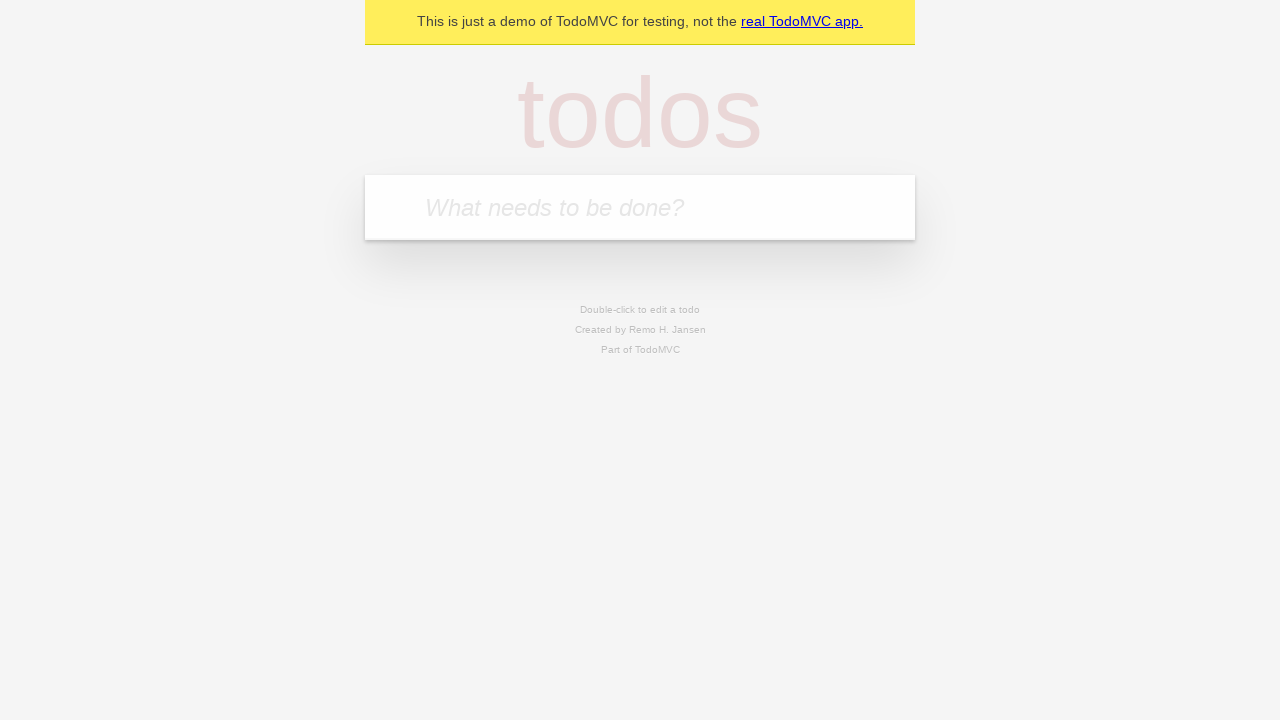

Filled todo input with 'buy some cheese' on internal:attr=[placeholder="What needs to be done?"i]
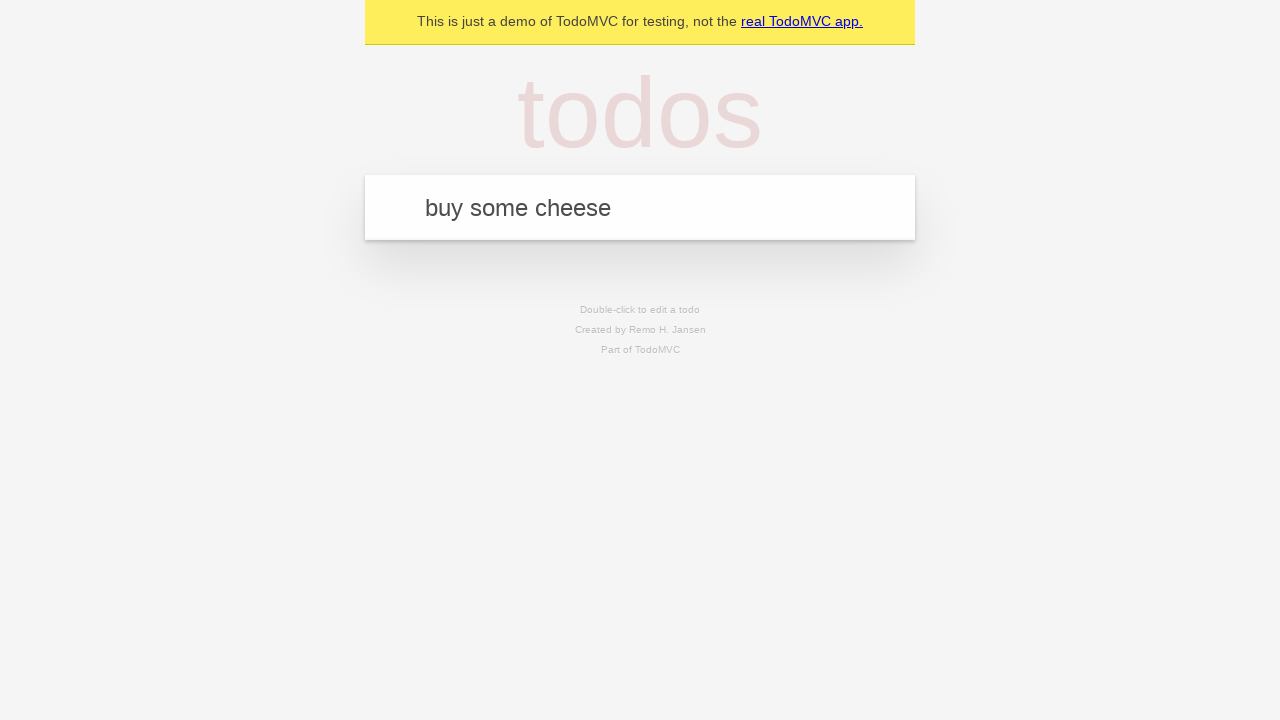

Pressed Enter to add first todo on internal:attr=[placeholder="What needs to be done?"i]
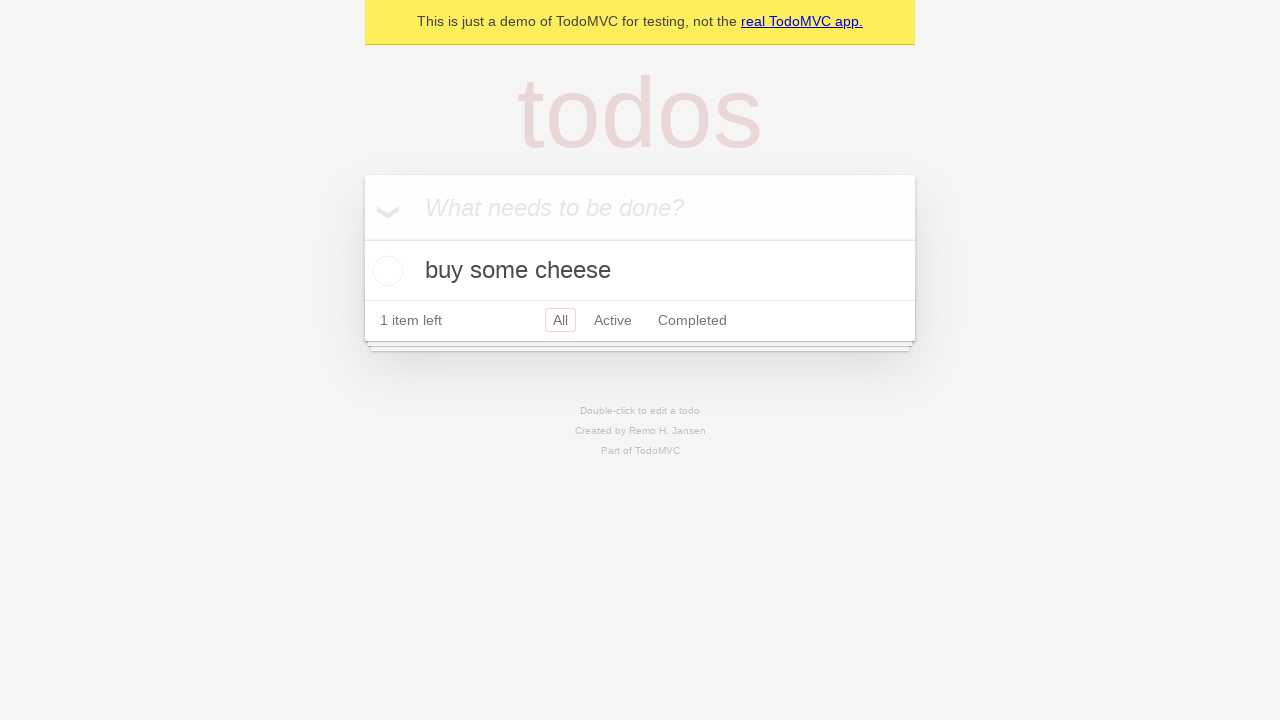

Filled todo input with 'feed the cat' on internal:attr=[placeholder="What needs to be done?"i]
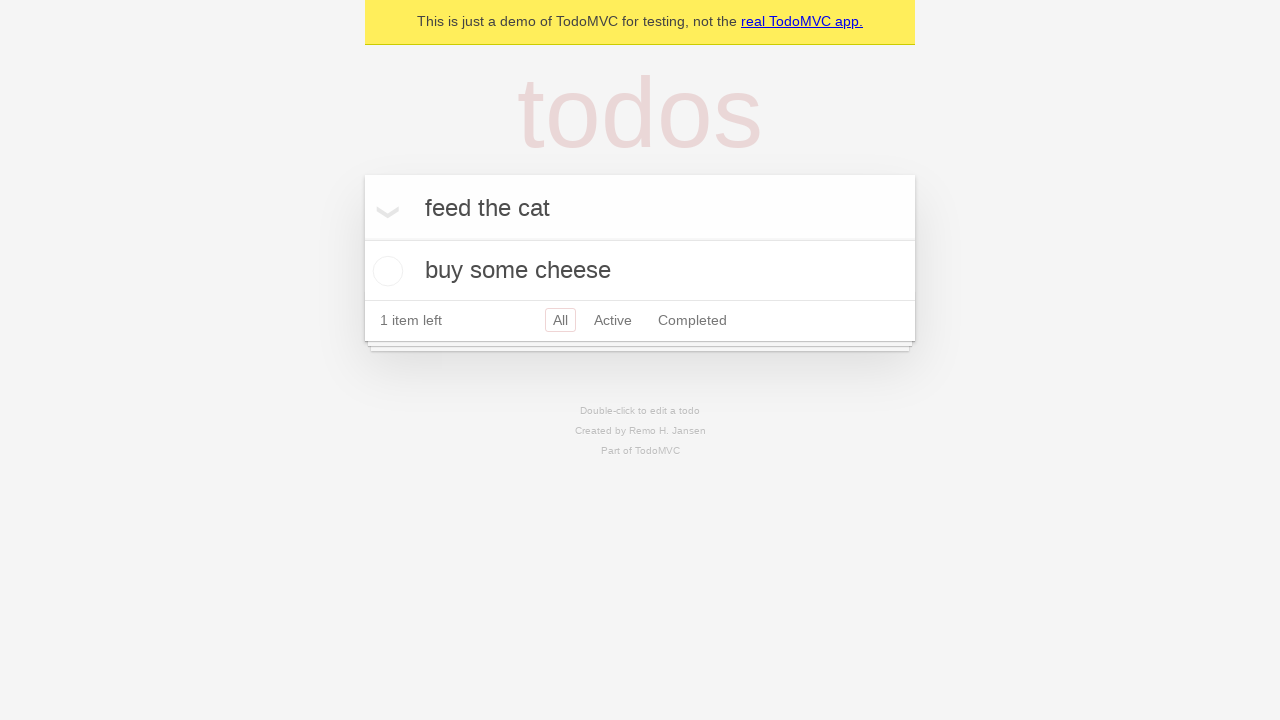

Pressed Enter to add second todo on internal:attr=[placeholder="What needs to be done?"i]
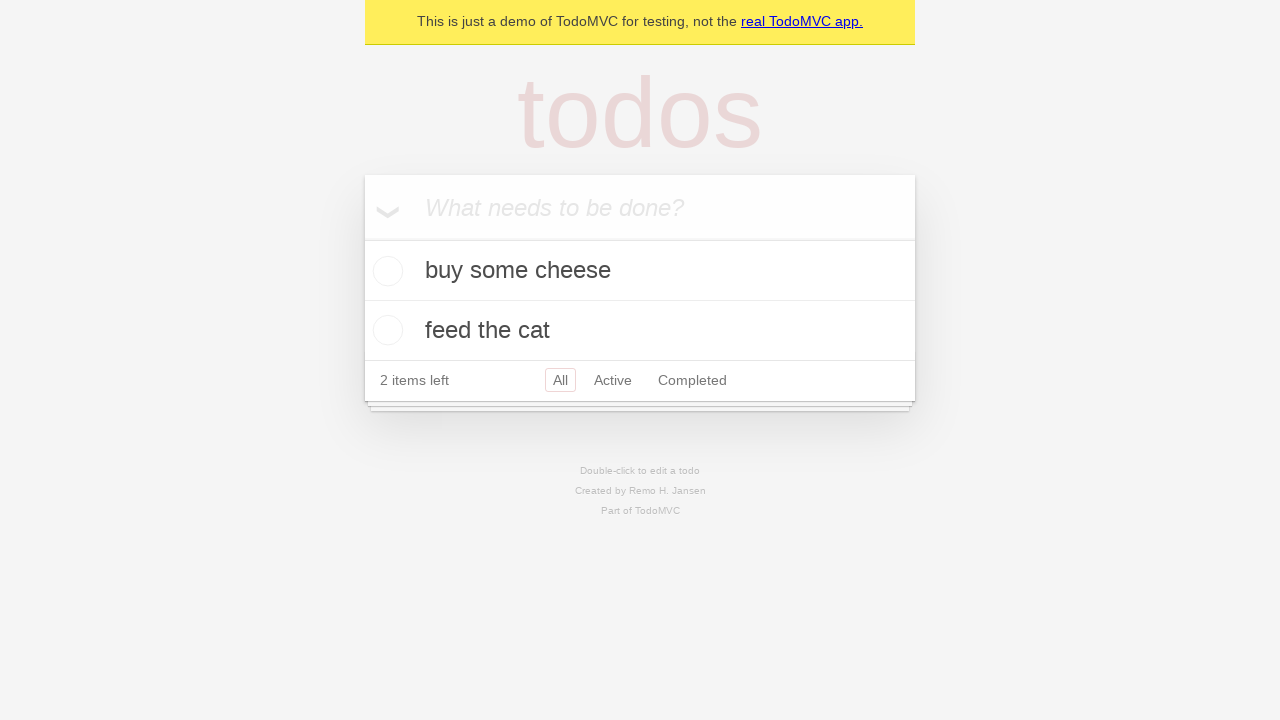

Filled todo input with 'book a doctors appointment' on internal:attr=[placeholder="What needs to be done?"i]
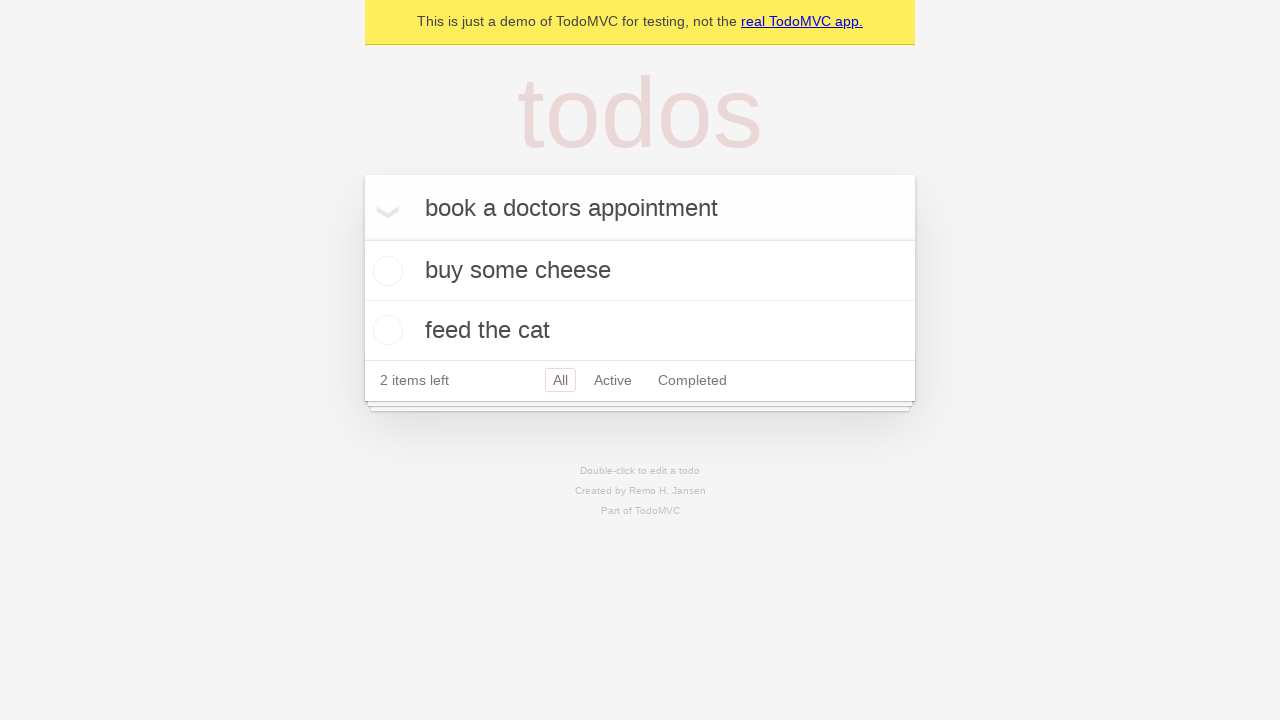

Pressed Enter to add third todo on internal:attr=[placeholder="What needs to be done?"i]
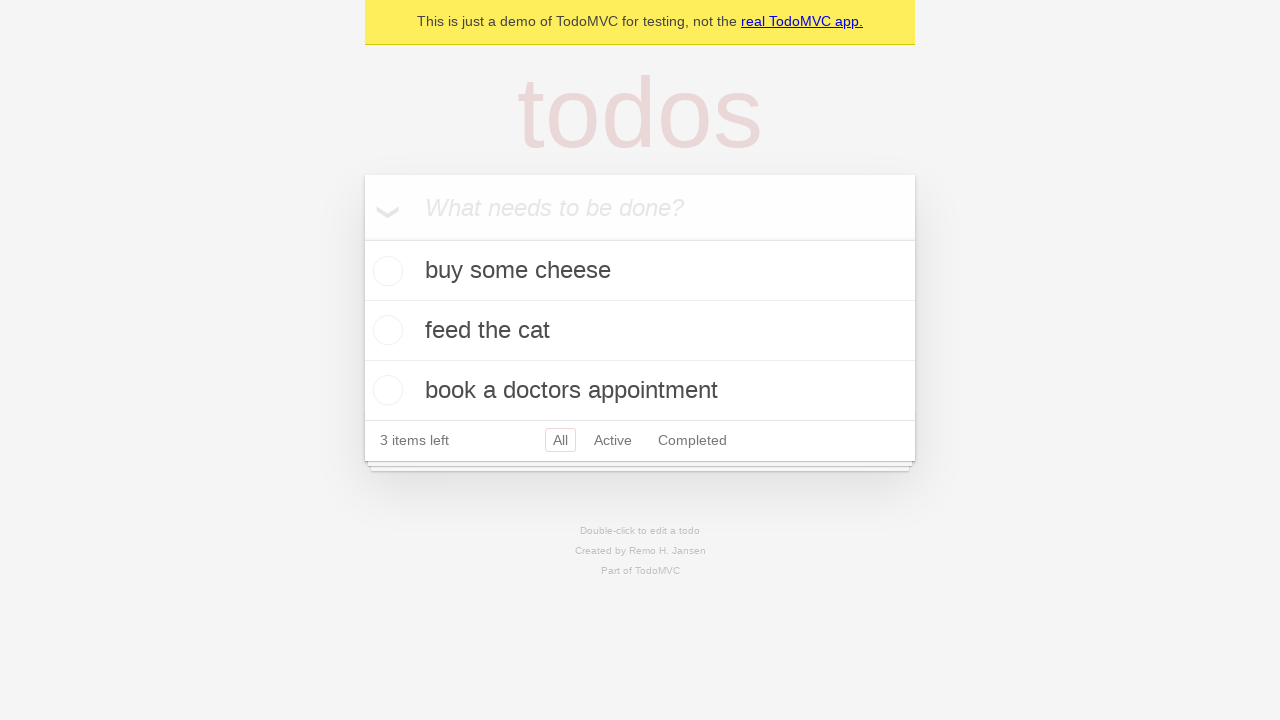

Checked the 'Mark all as complete' toggle to complete all todos at (362, 238) on internal:label="Mark all as complete"i
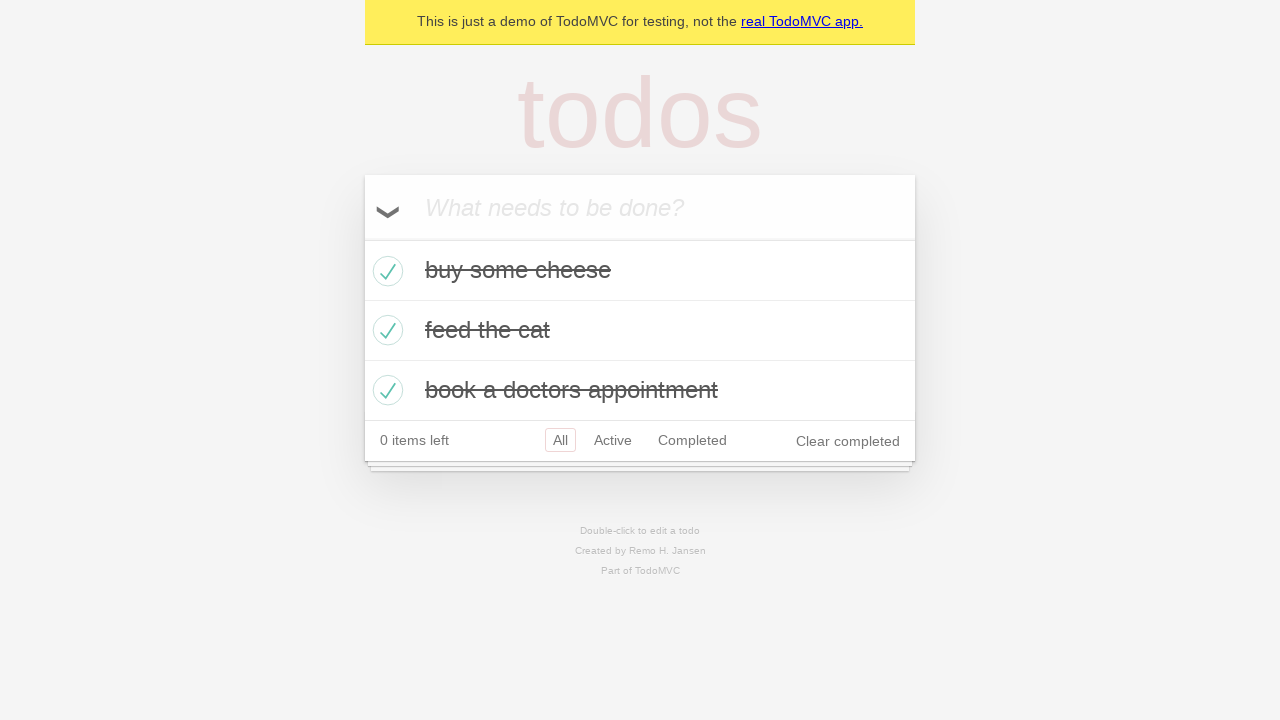

Unchecked the 'Mark all as complete' toggle to clear all completed states at (362, 238) on internal:label="Mark all as complete"i
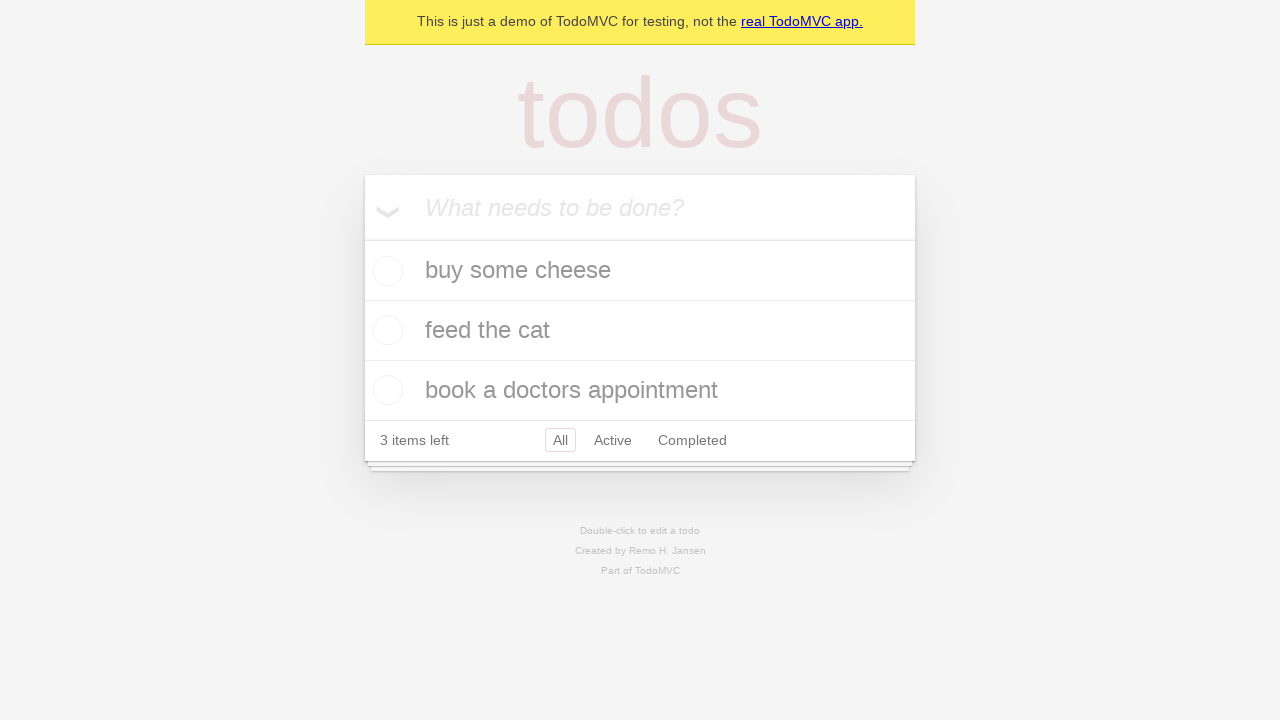

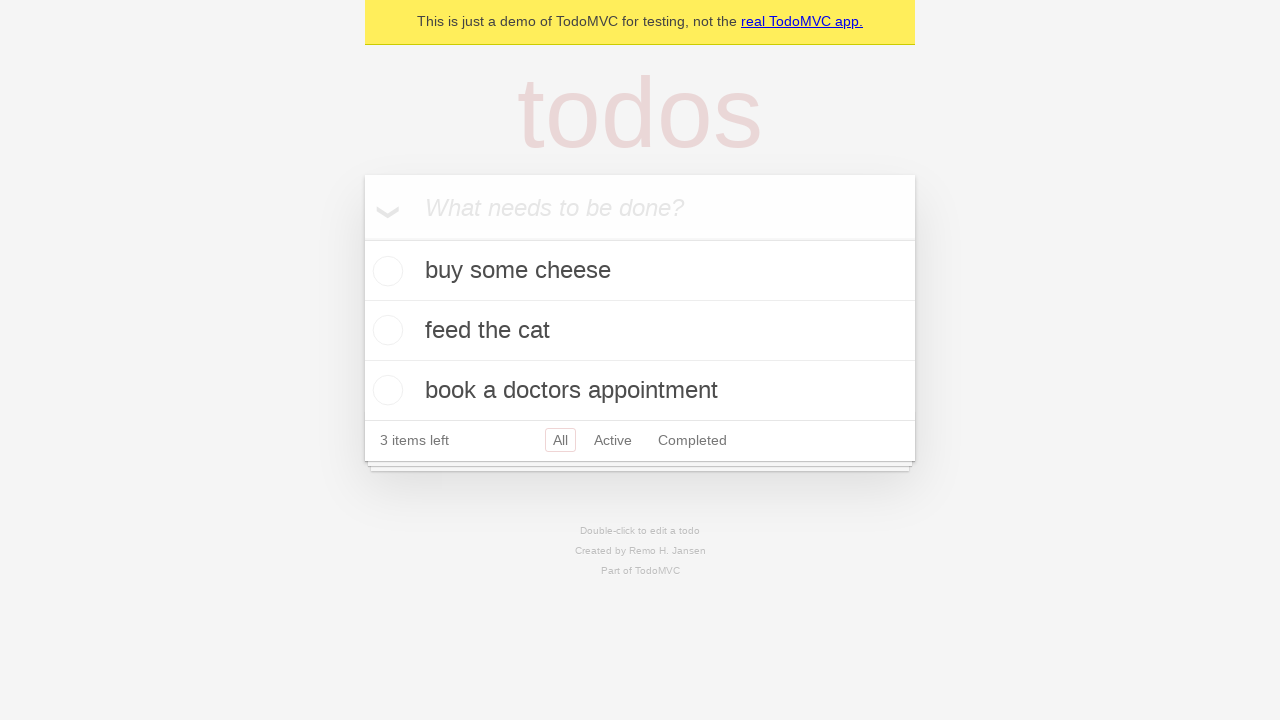